Tests dynamic buttons by clicking them in sequence, waiting for each subsequent button to become clickable

Starting URL: https://testpages.herokuapp.com/styled/dynamic-buttons-simple.html

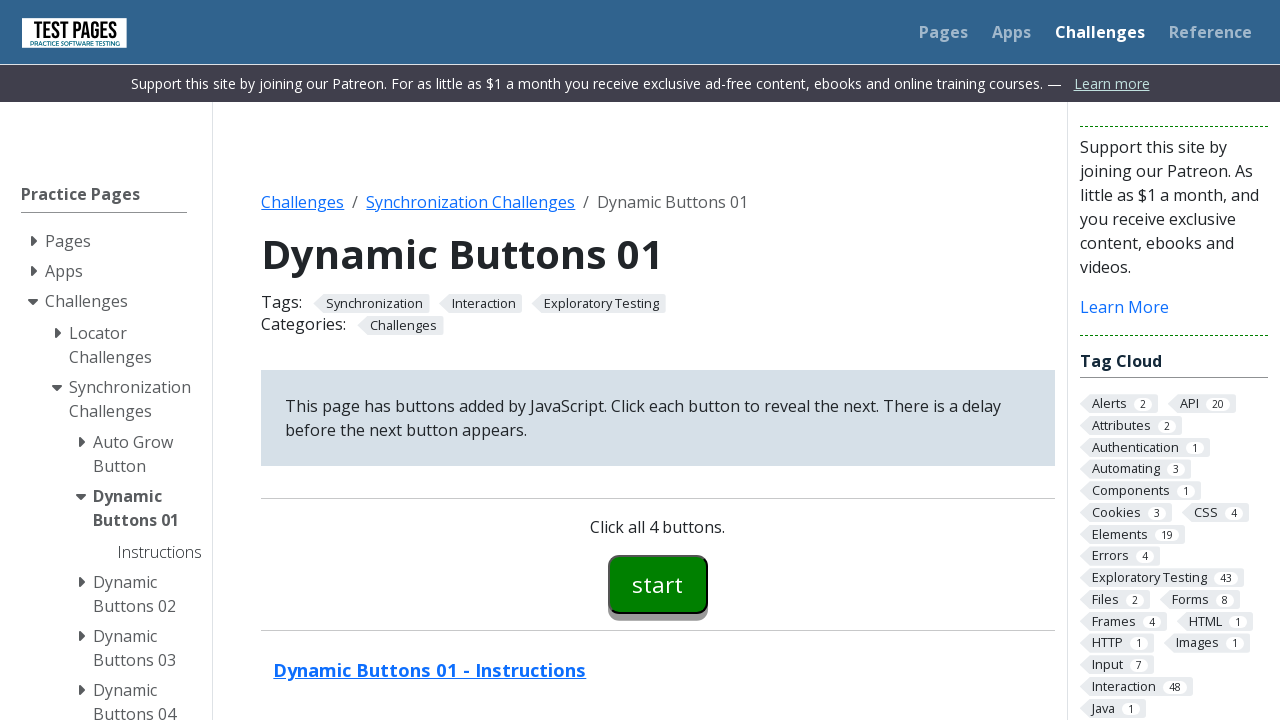

Clicked first dynamic button (button00) at (658, 584) on #button00
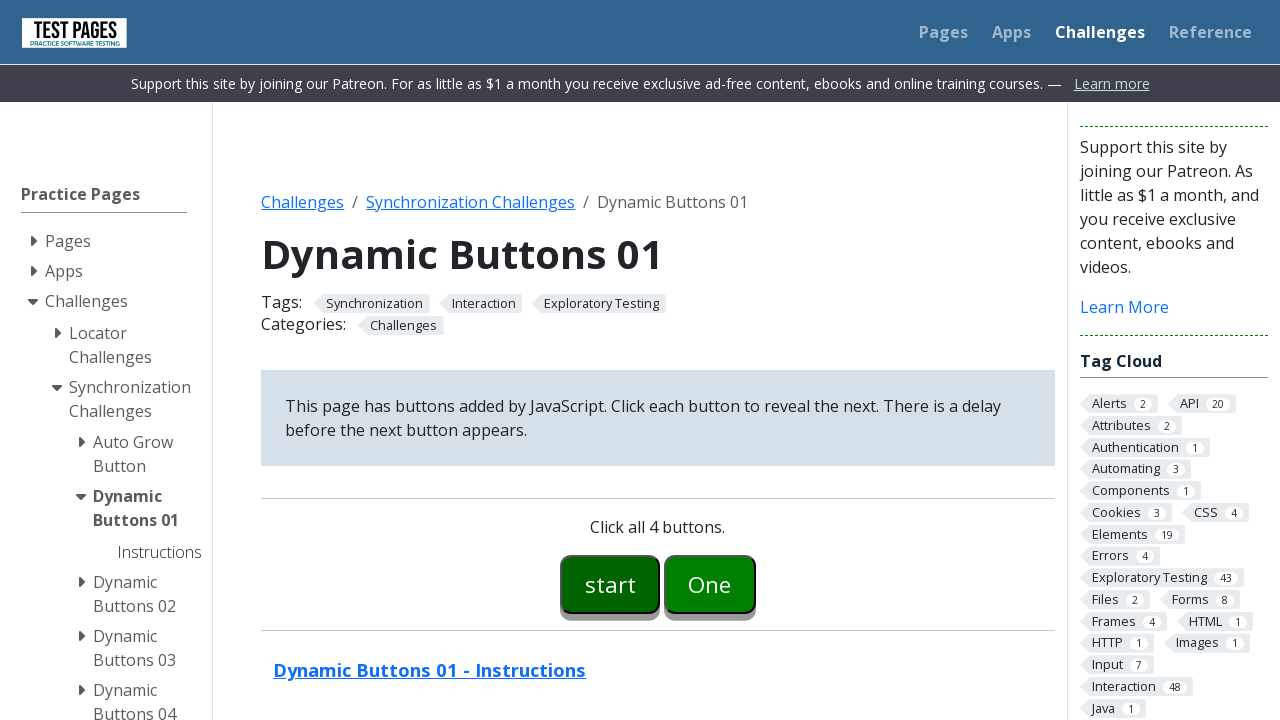

Clicked second dynamic button (button01) at (710, 584) on #button01
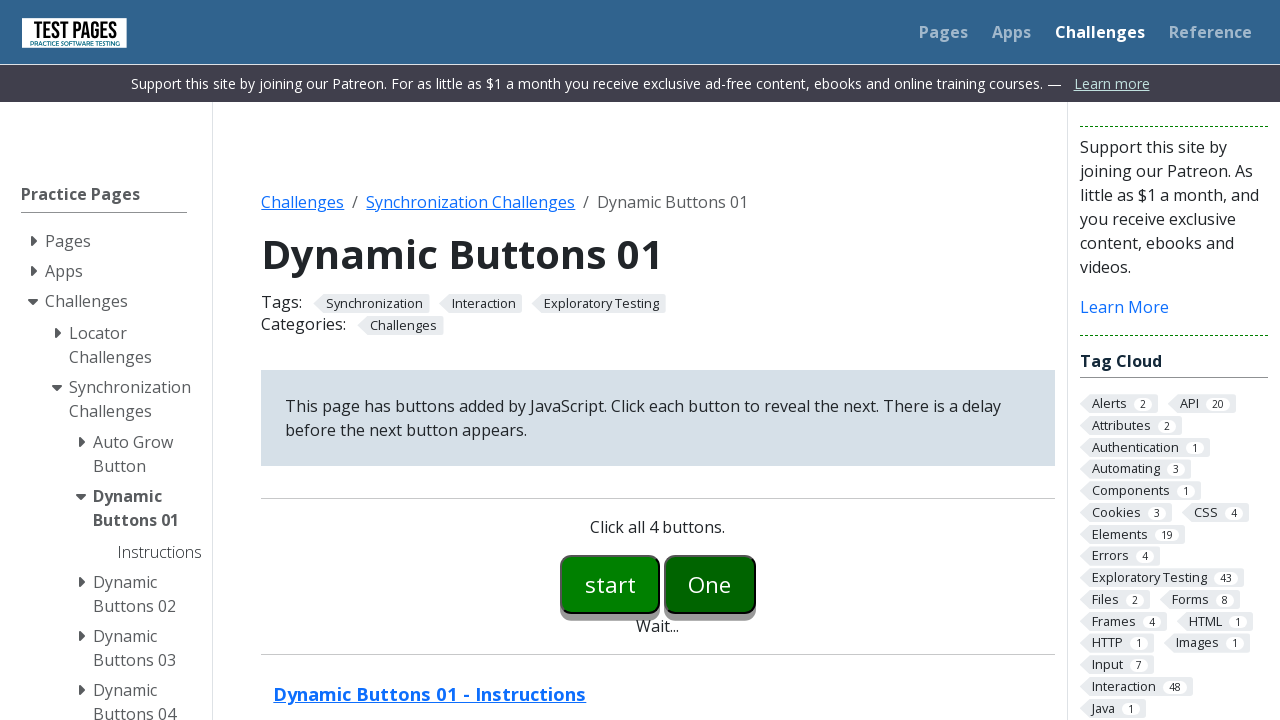

Waited for third dynamic button (button02) to become visible
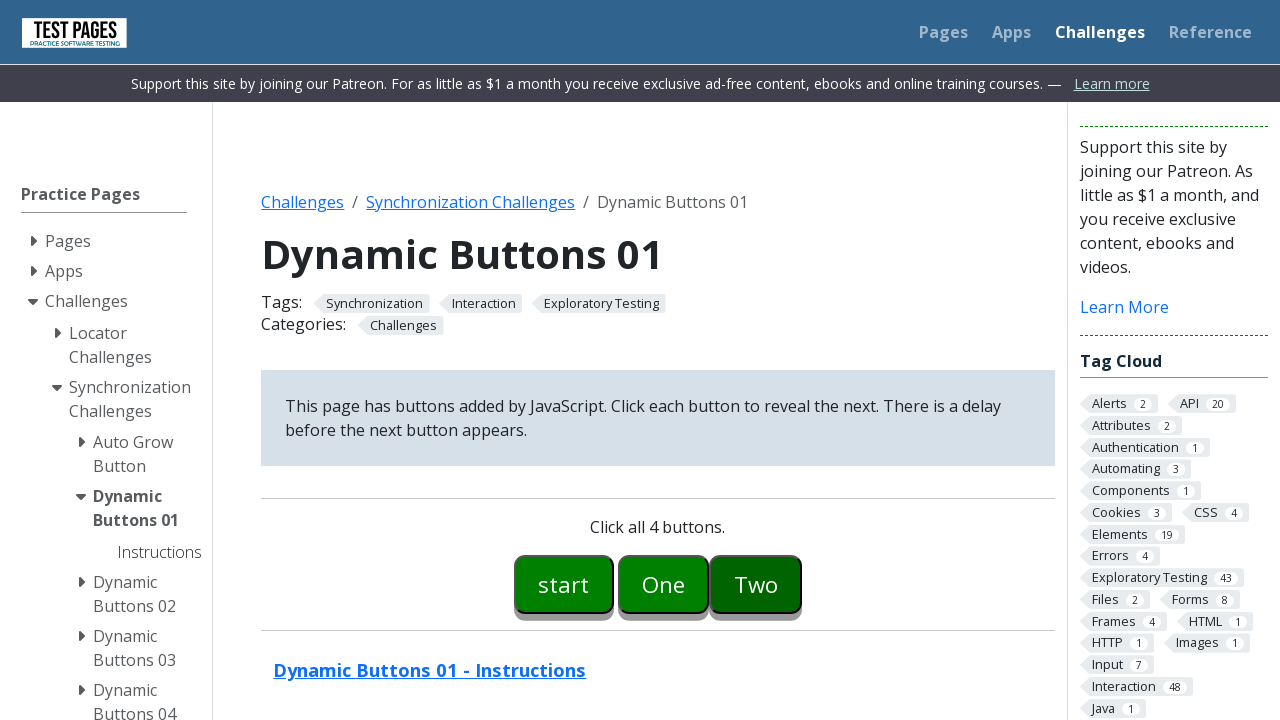

Clicked third dynamic button (button02) at (756, 584) on #button02
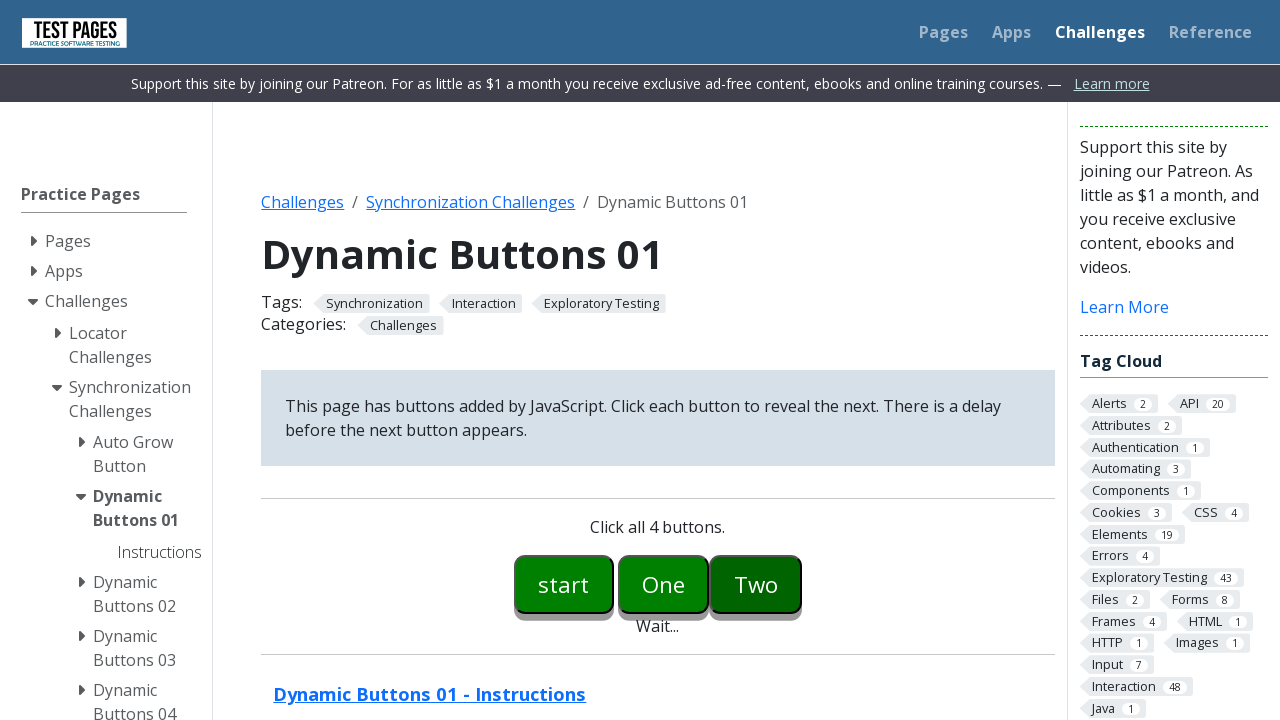

Waited for fourth dynamic button (button03) to become visible
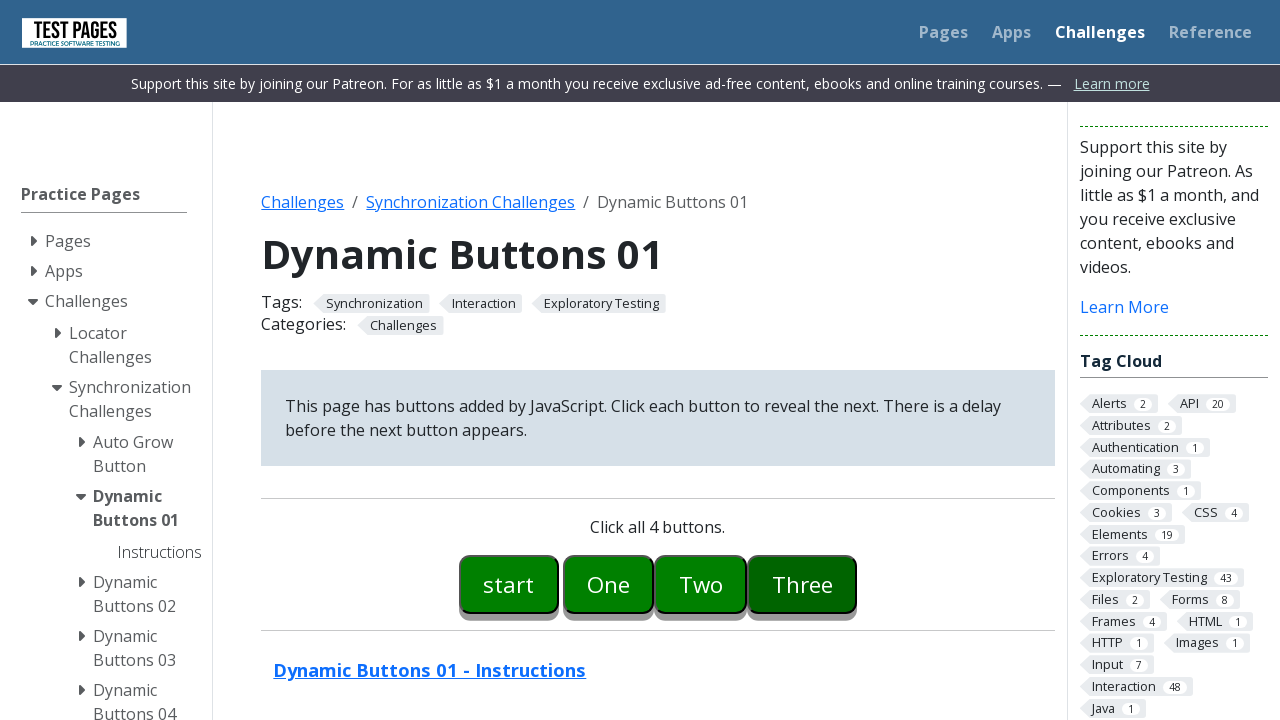

Clicked fourth dynamic button (button03) at (802, 584) on #button03
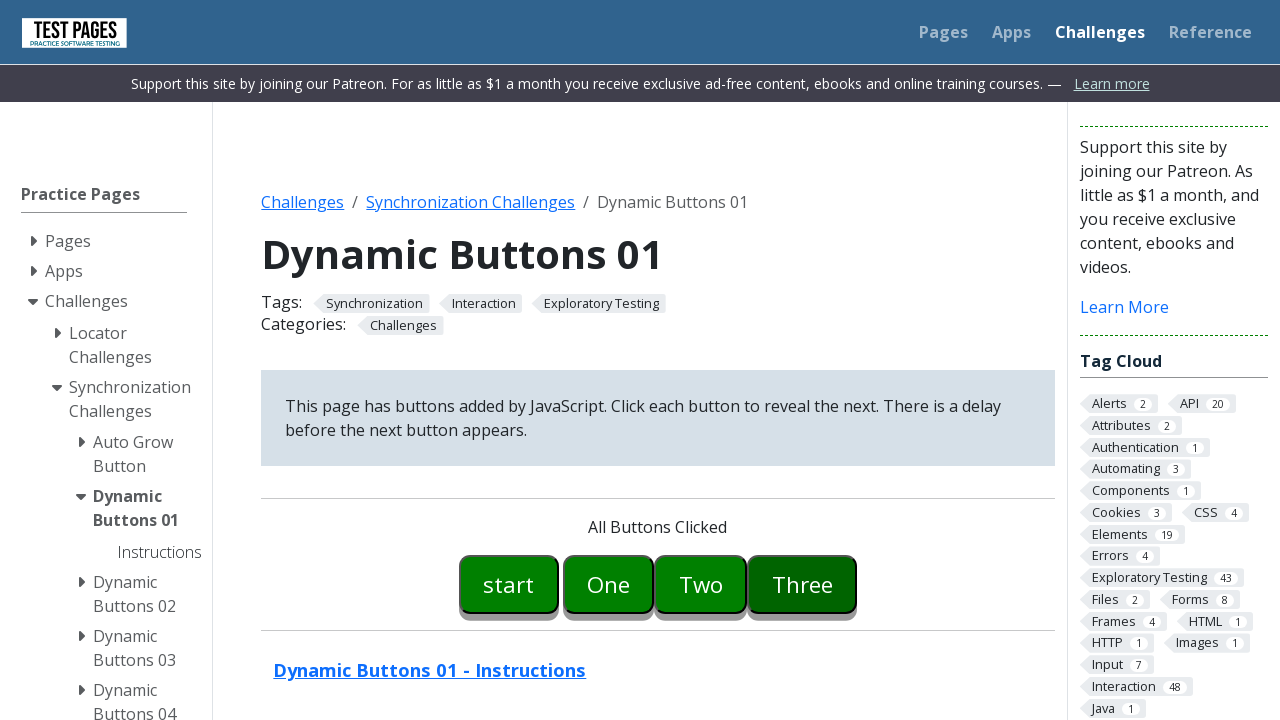

Retrieved button message: All Buttons Clicked
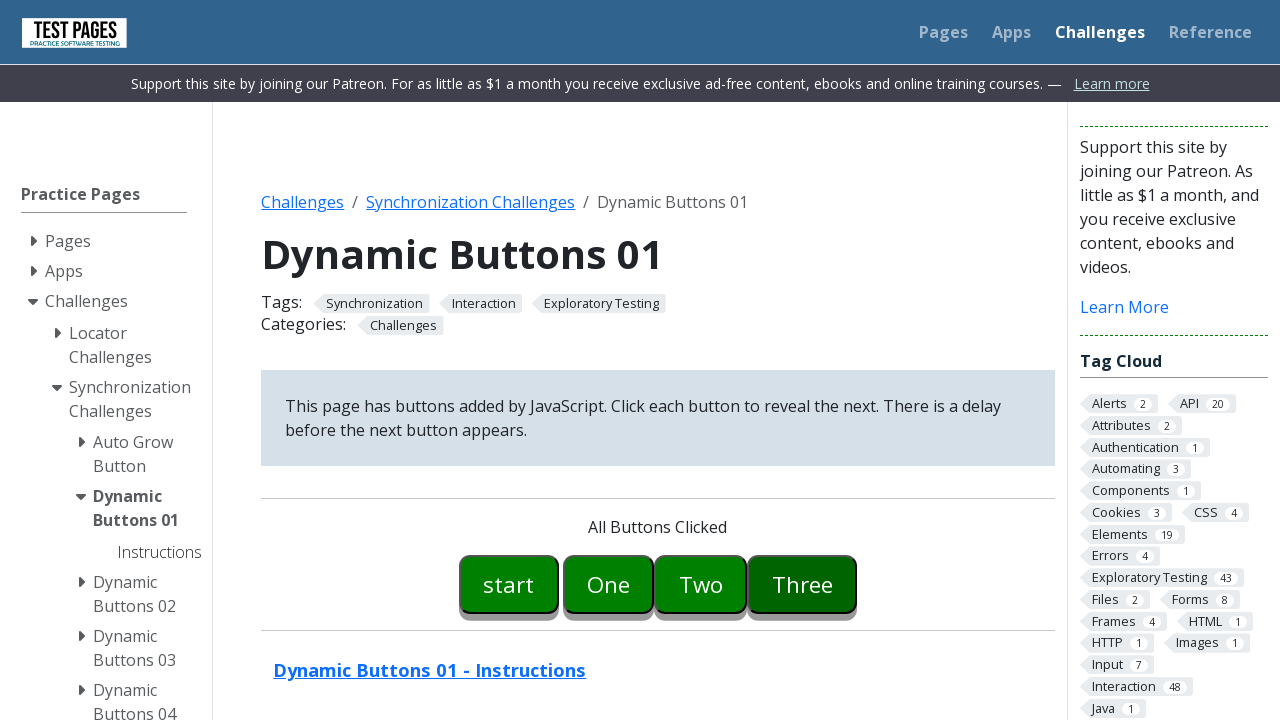

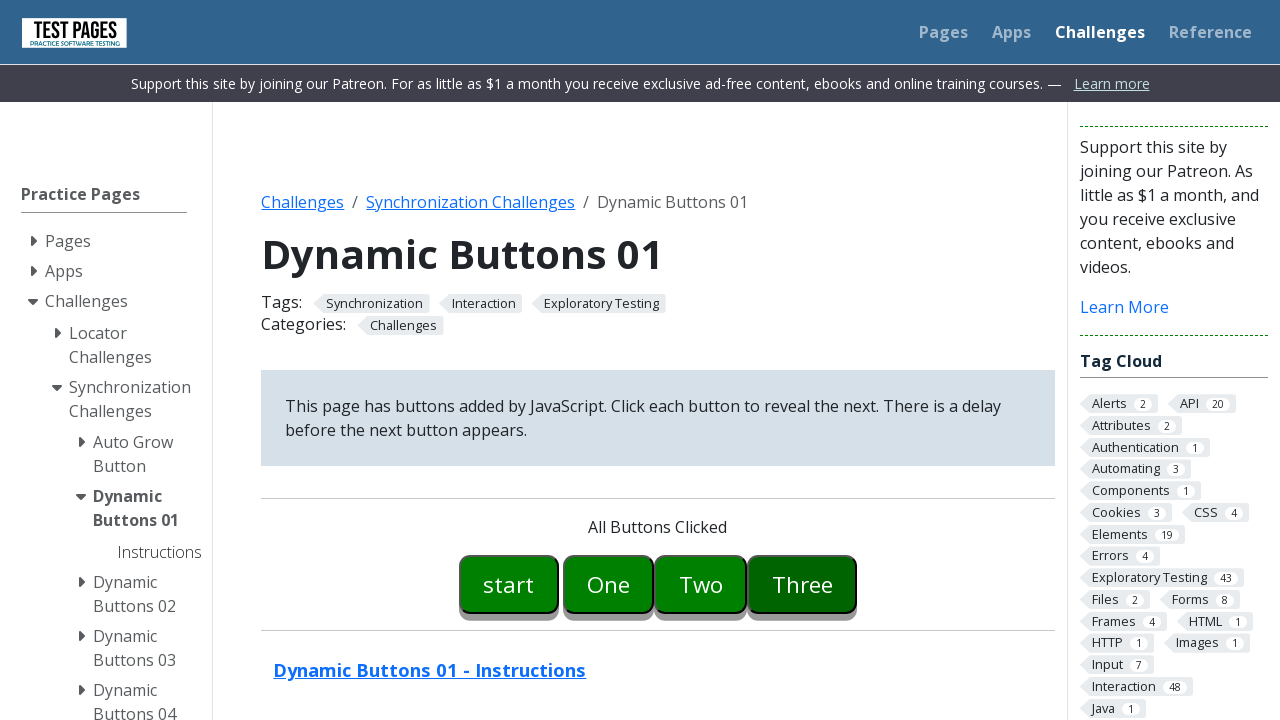